Tests handling links that open in new tabs by removing target attribute and clicking to navigate

Starting URL: https://rahulshettyacademy.com/AutomationPractice/

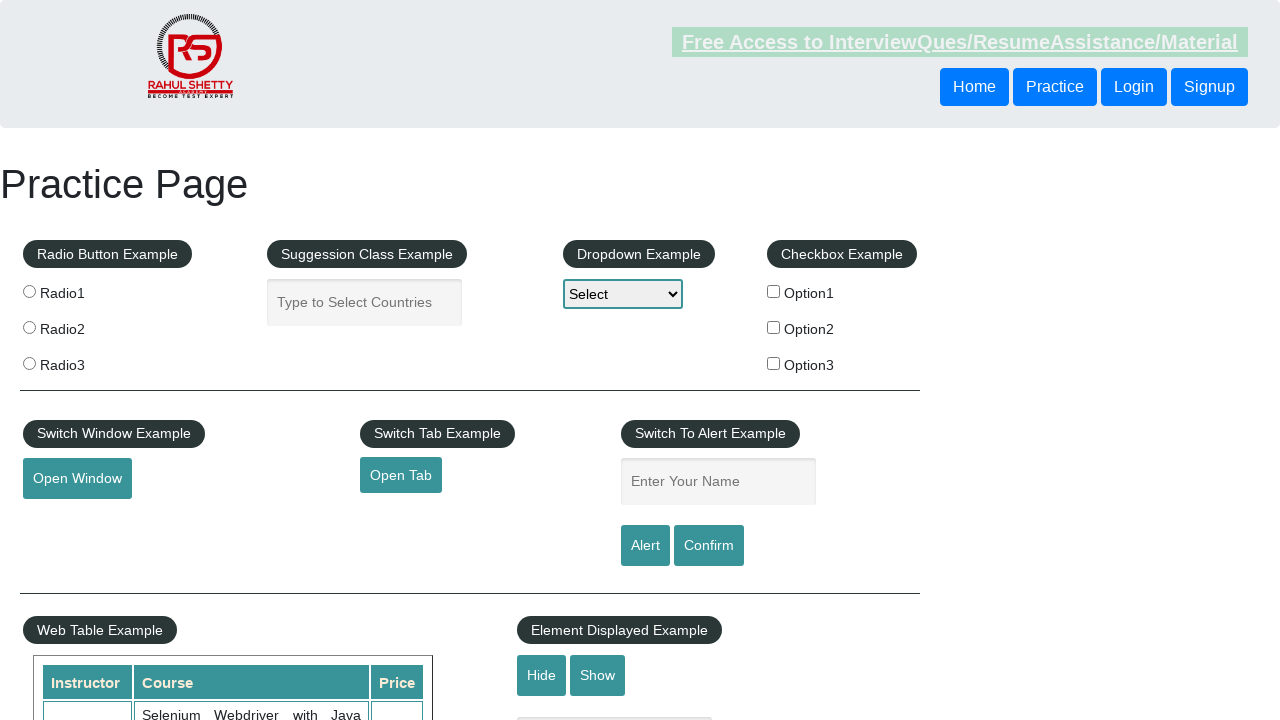

Removed target attribute from opentab link element
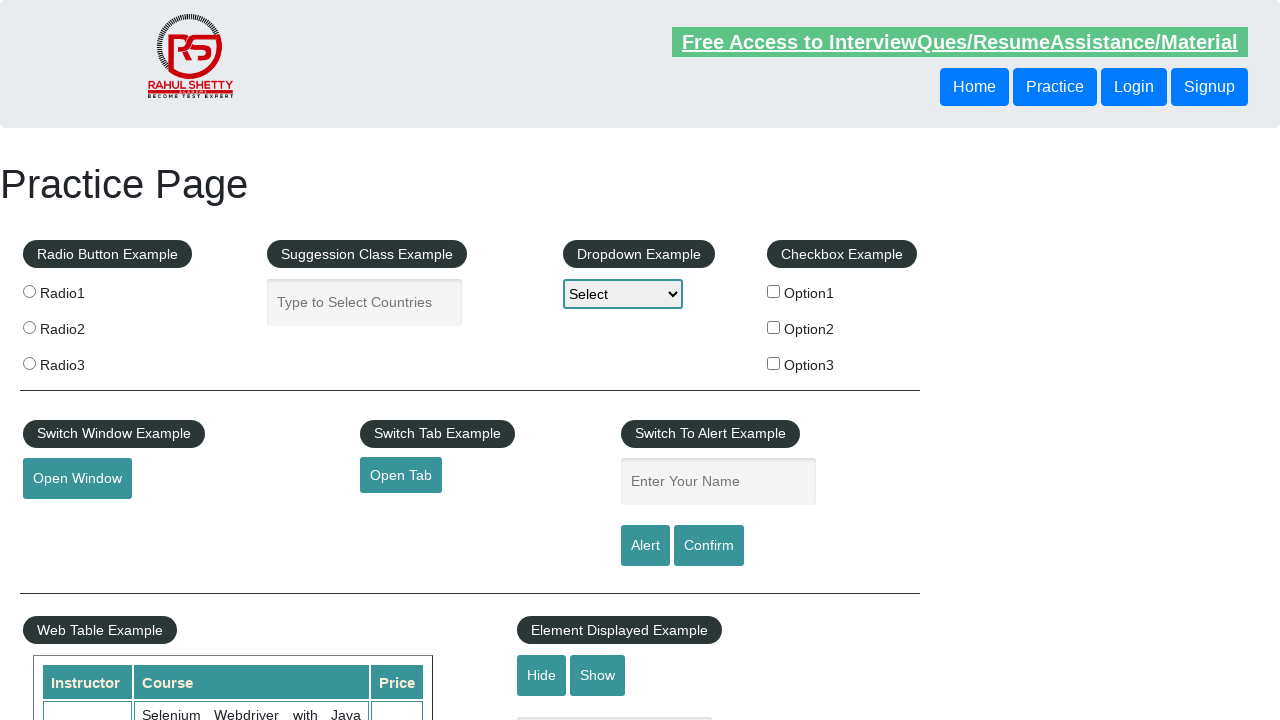

Clicked opentab link to navigate in same tab at (401, 475) on #opentab
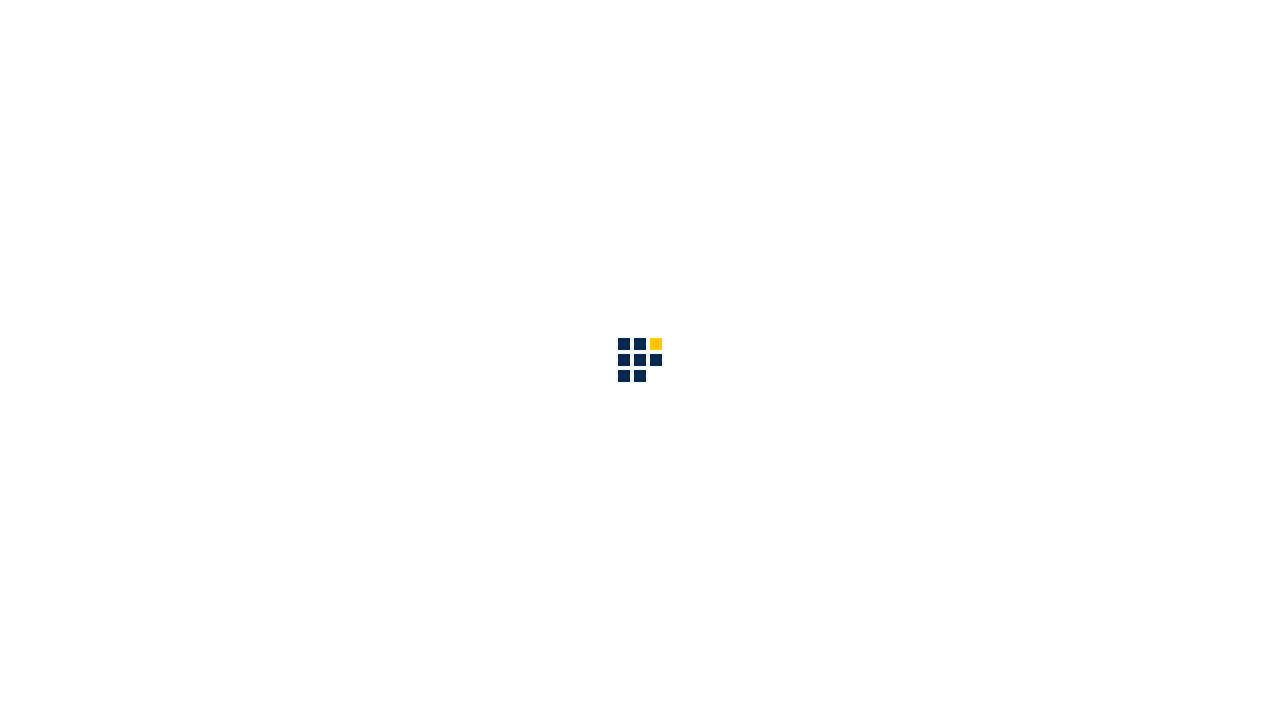

Waited for page to reach networkidle state
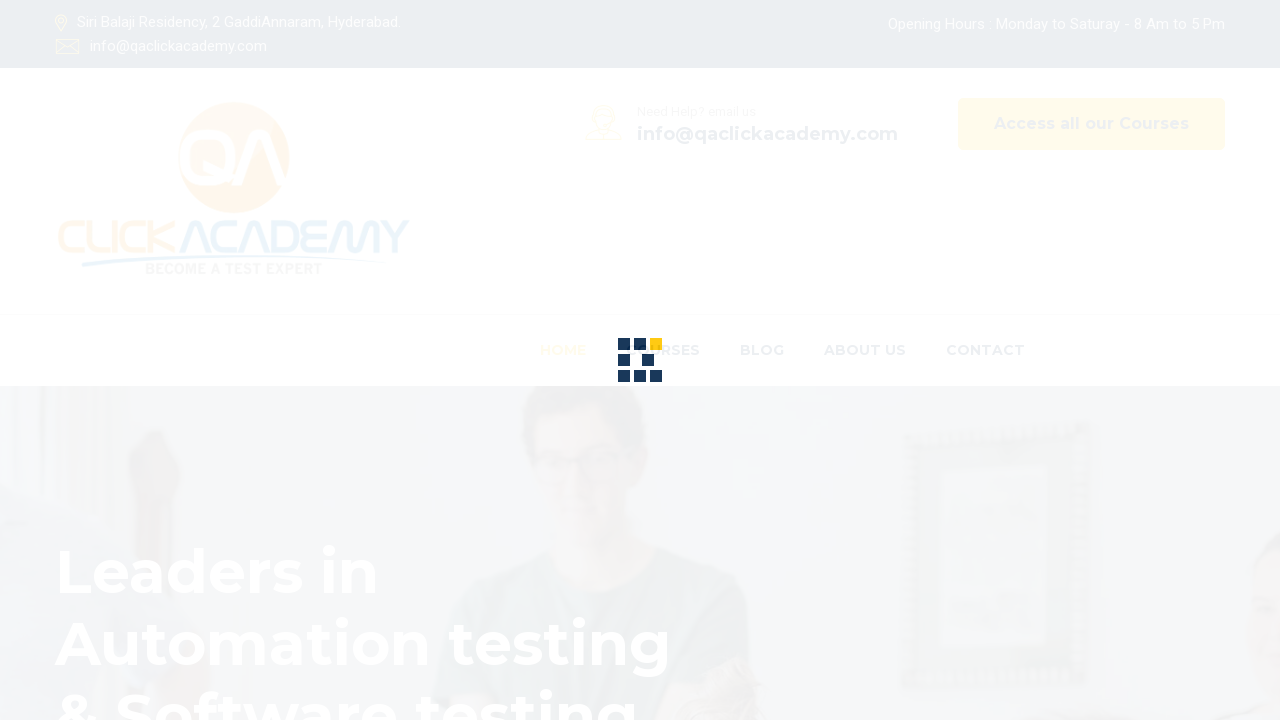

Clicked About link in navbar at (865, 351) on #navbarSupportedContent a[href*='about']
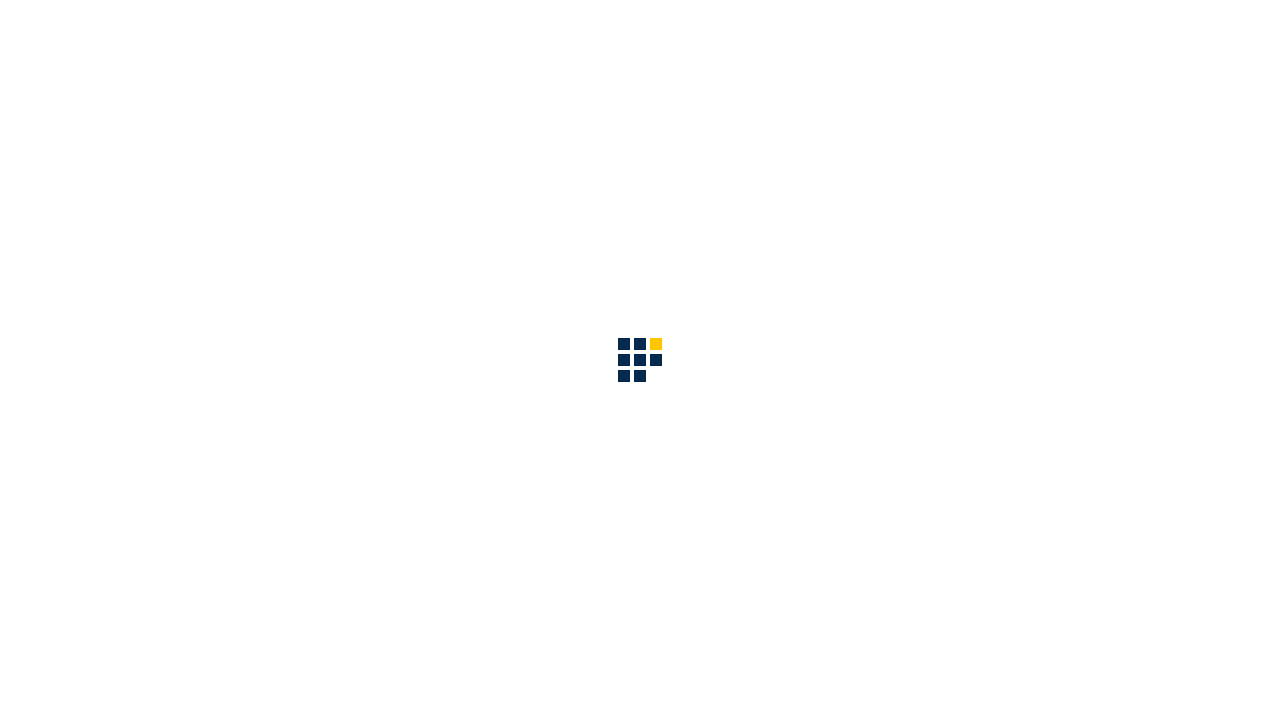

Verified About page loaded with h2 heading element
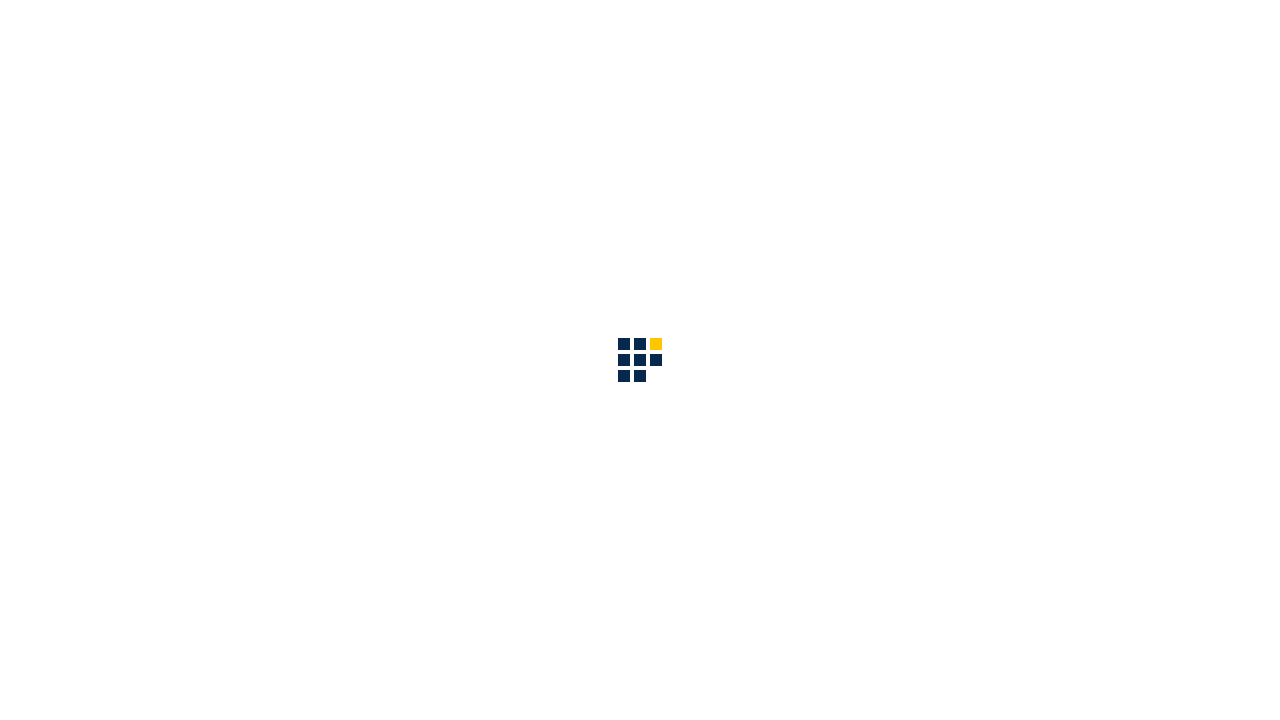

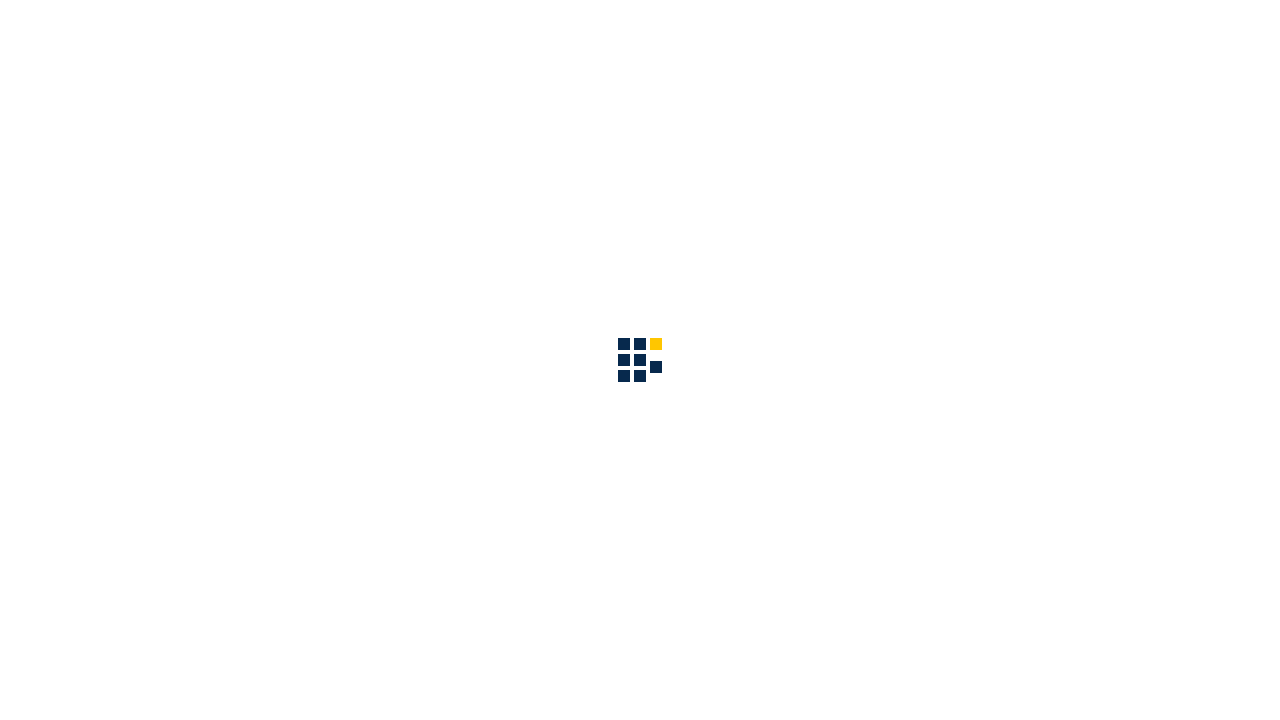